Navigates to Browse Languages and back to home, verifying the welcome title is displayed

Starting URL: http://www.99-bottles-of-beer.net/

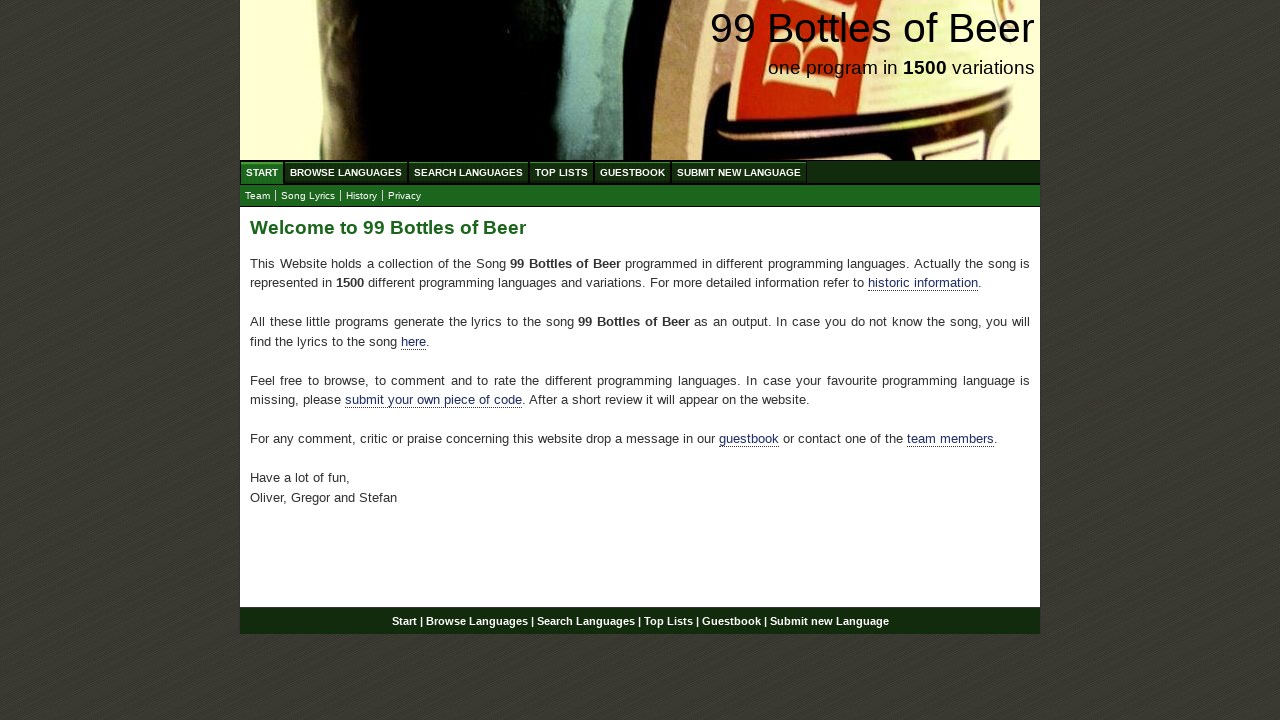

Clicked Browse Languages menu link at (346, 172) on #wrap #navigation #menu li a[href='/abc.html']
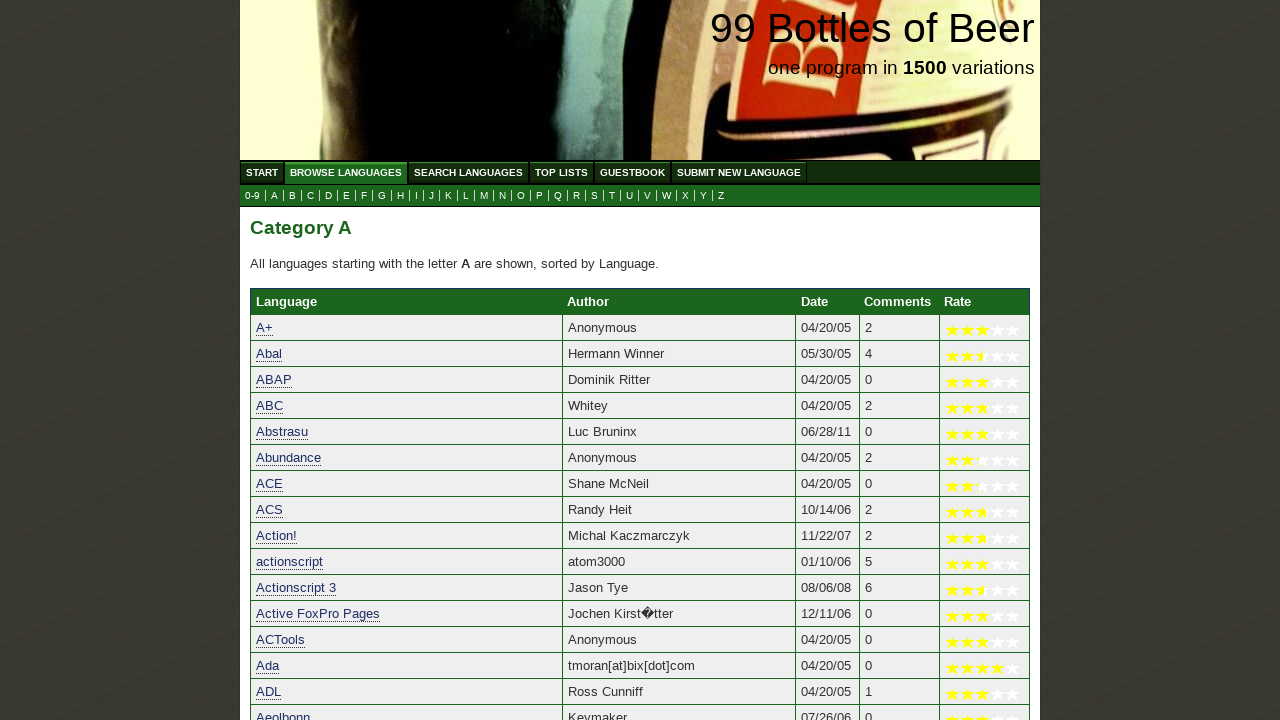

Clicked home/start menu link at (262, 172) on #wrap #navigation #menu li a[href='/']
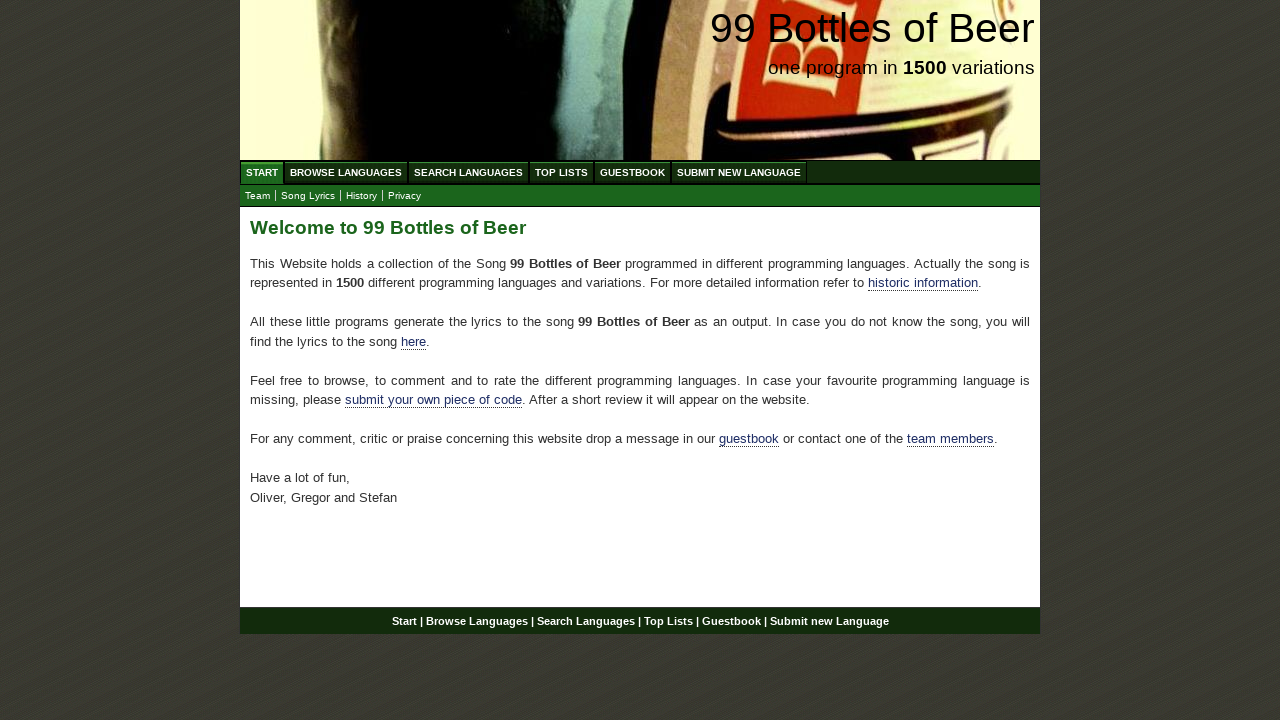

Welcome to 99 Bottles of Beer heading is displayed
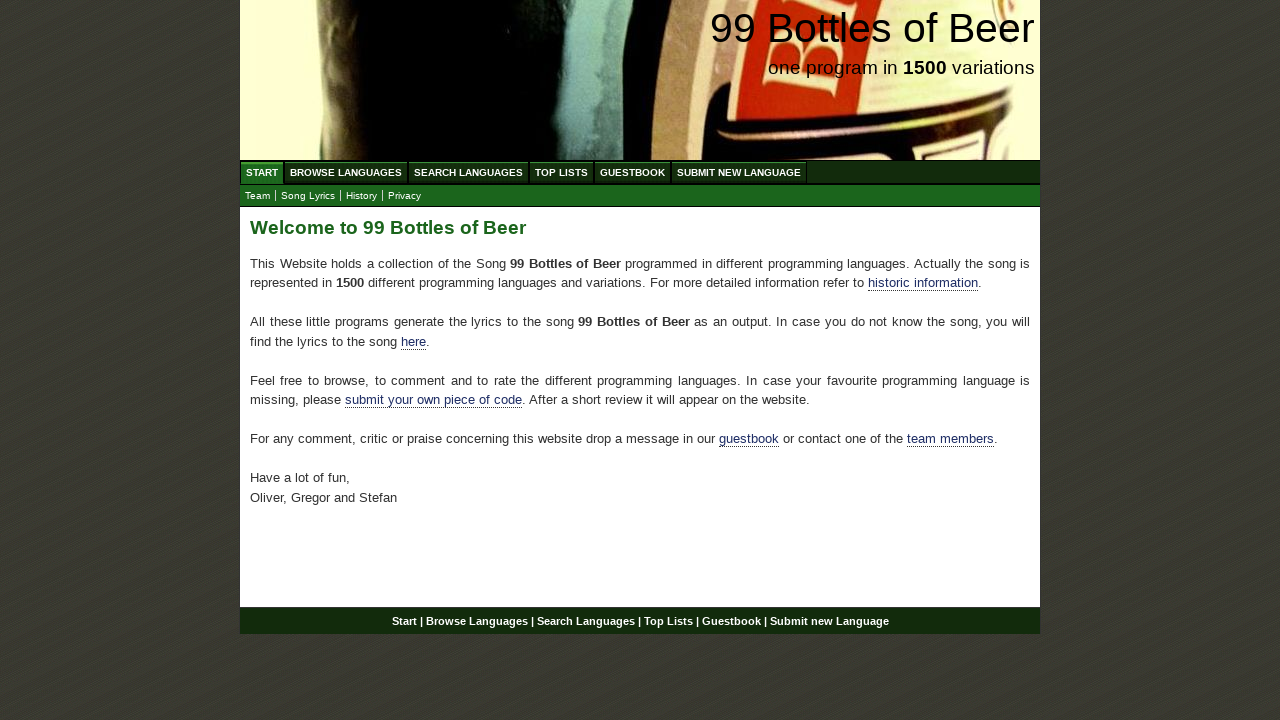

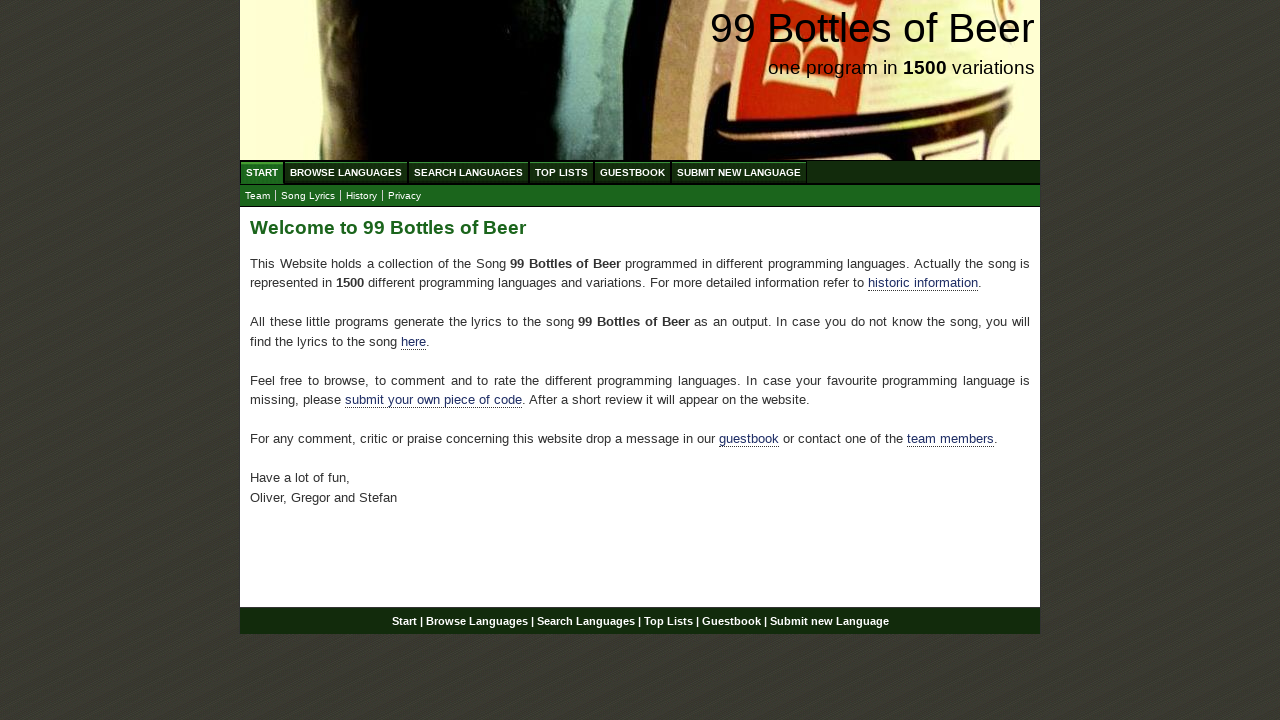